Tests that the Python.org homepage title contains the word "Python"

Starting URL: https://www.python.org

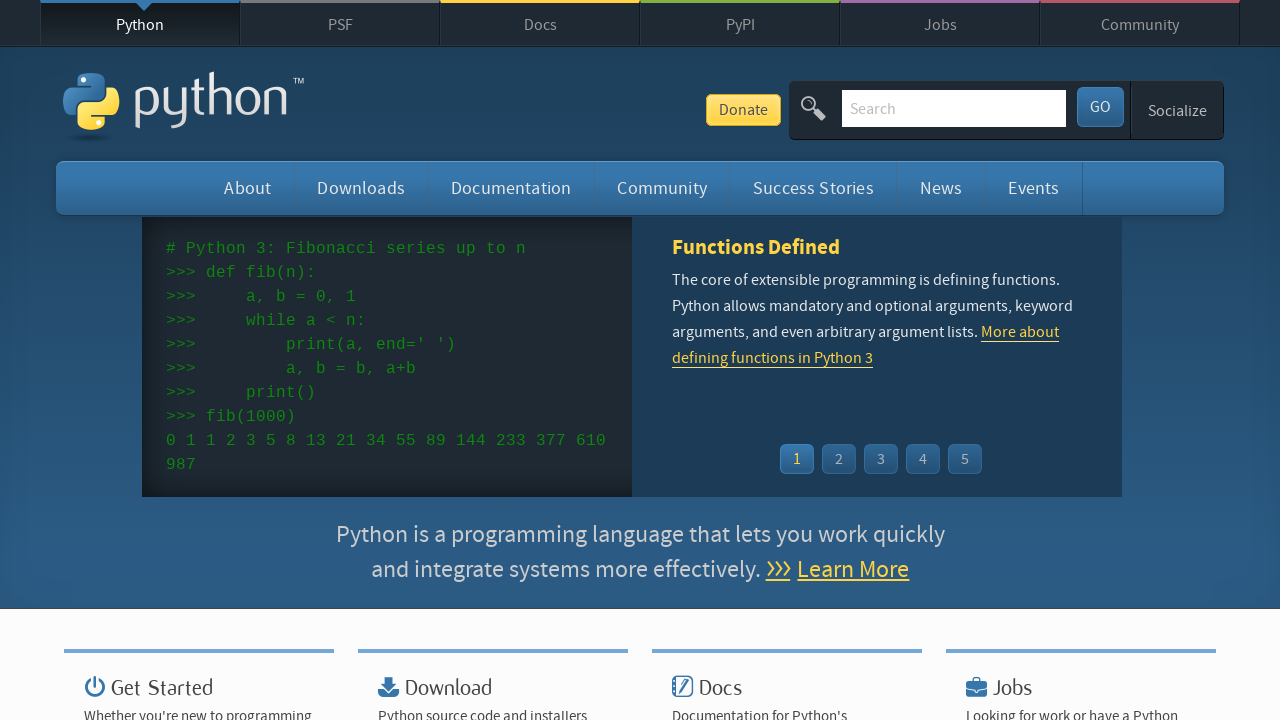

Navigated to Python.org homepage
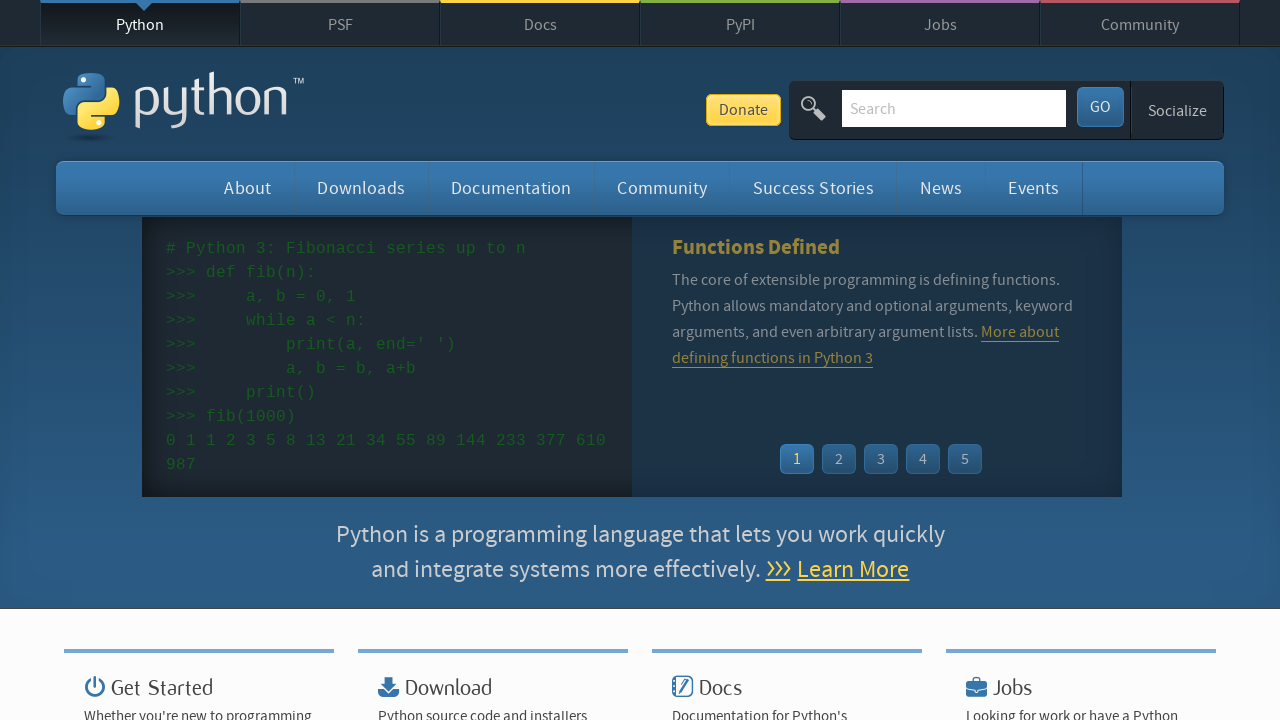

Verified page title contains 'Python'
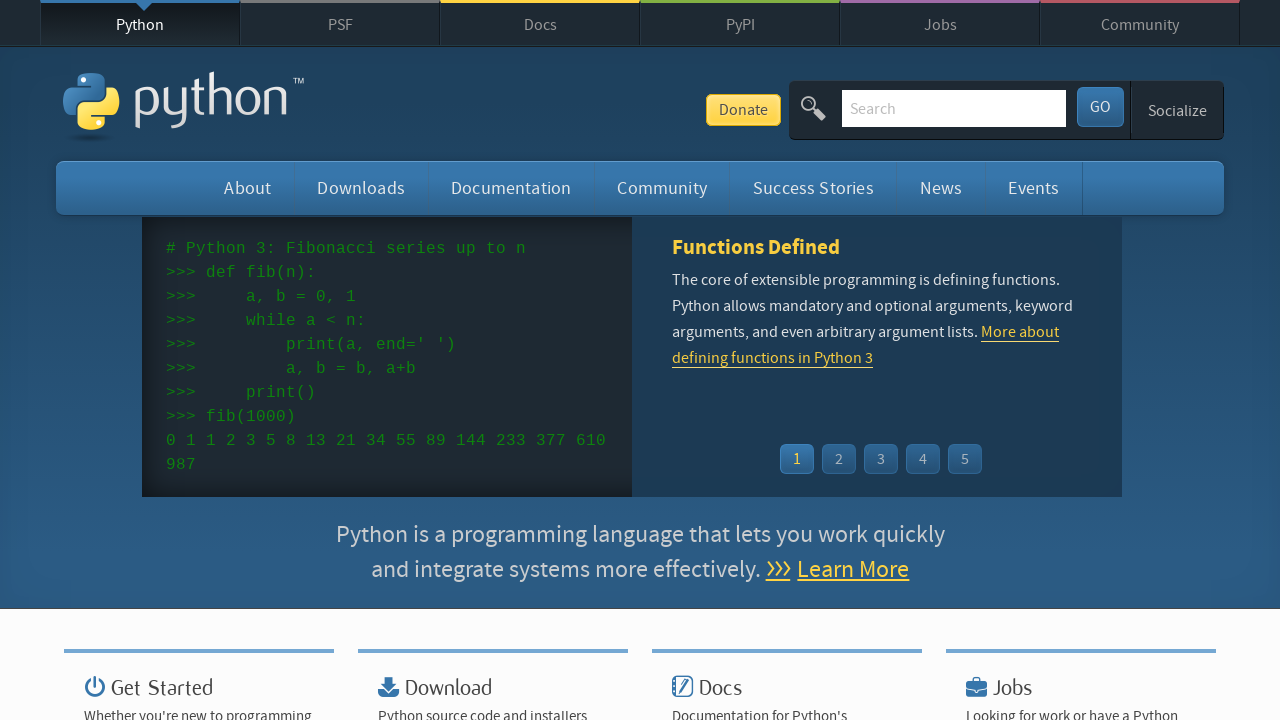

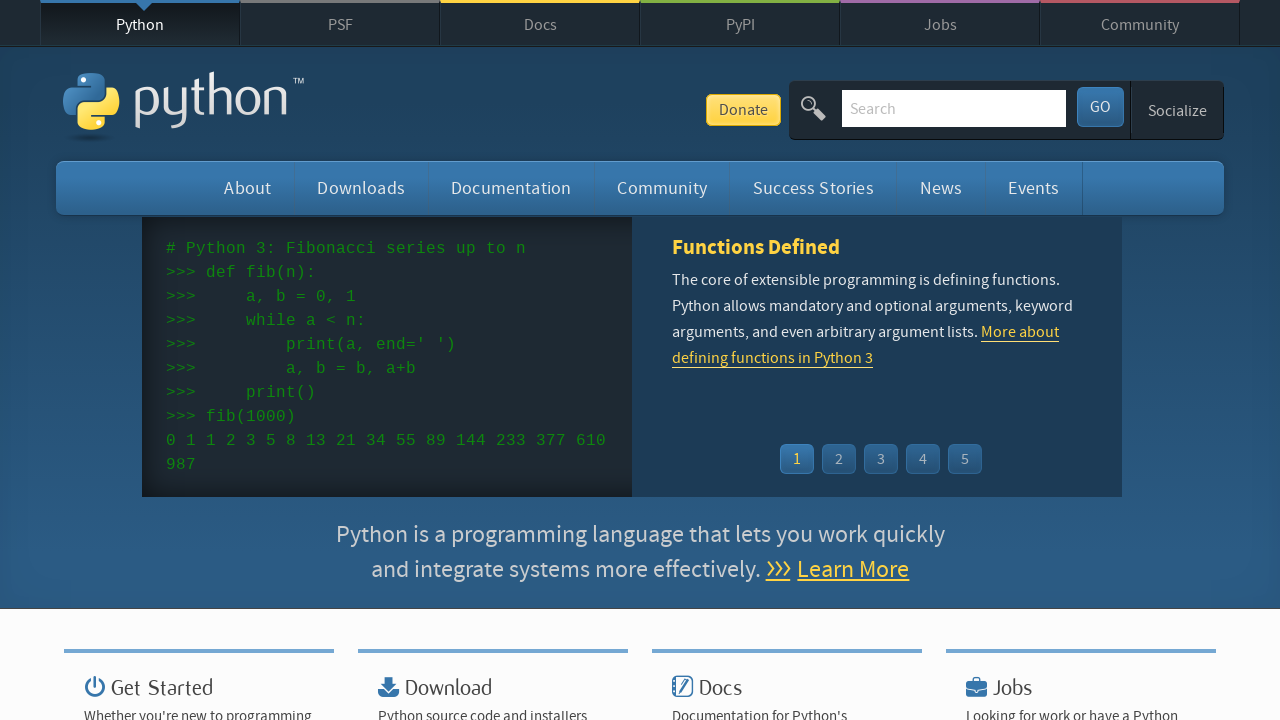